Tests shifting content functionality by navigating through menu elements, checking hover effects on links, and verifying image position changes

Starting URL: http://the-internet.herokuapp.com

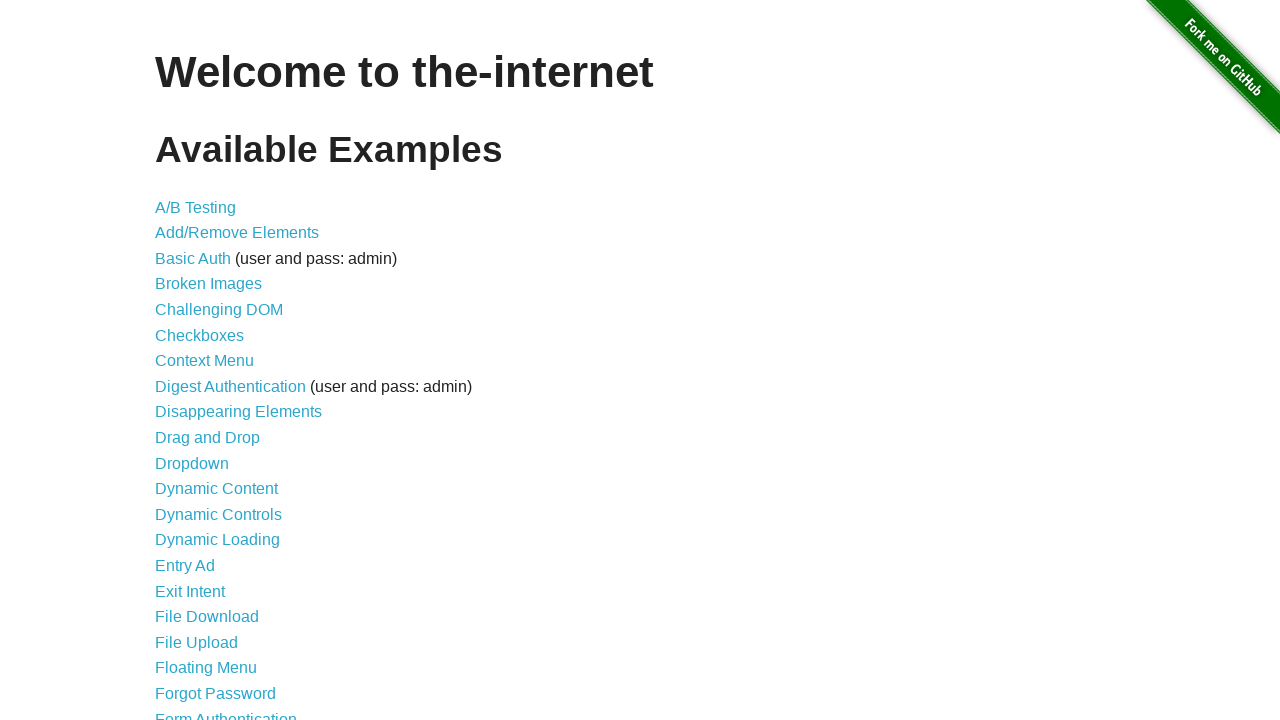

Clicked on shifting content link at (212, 523) on xpath=//a[@href='/shifting_content']
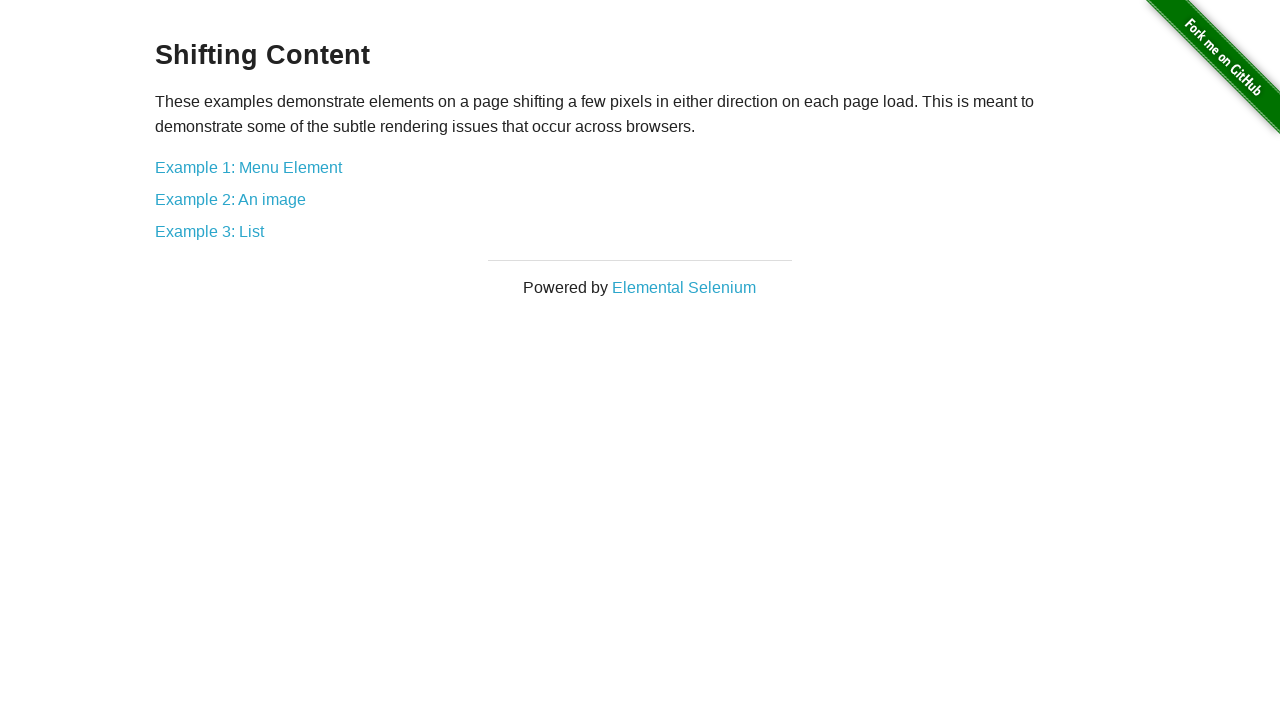

Clicked on menu element content button at (248, 167) on xpath=//a[@href='/shifting_content/menu']
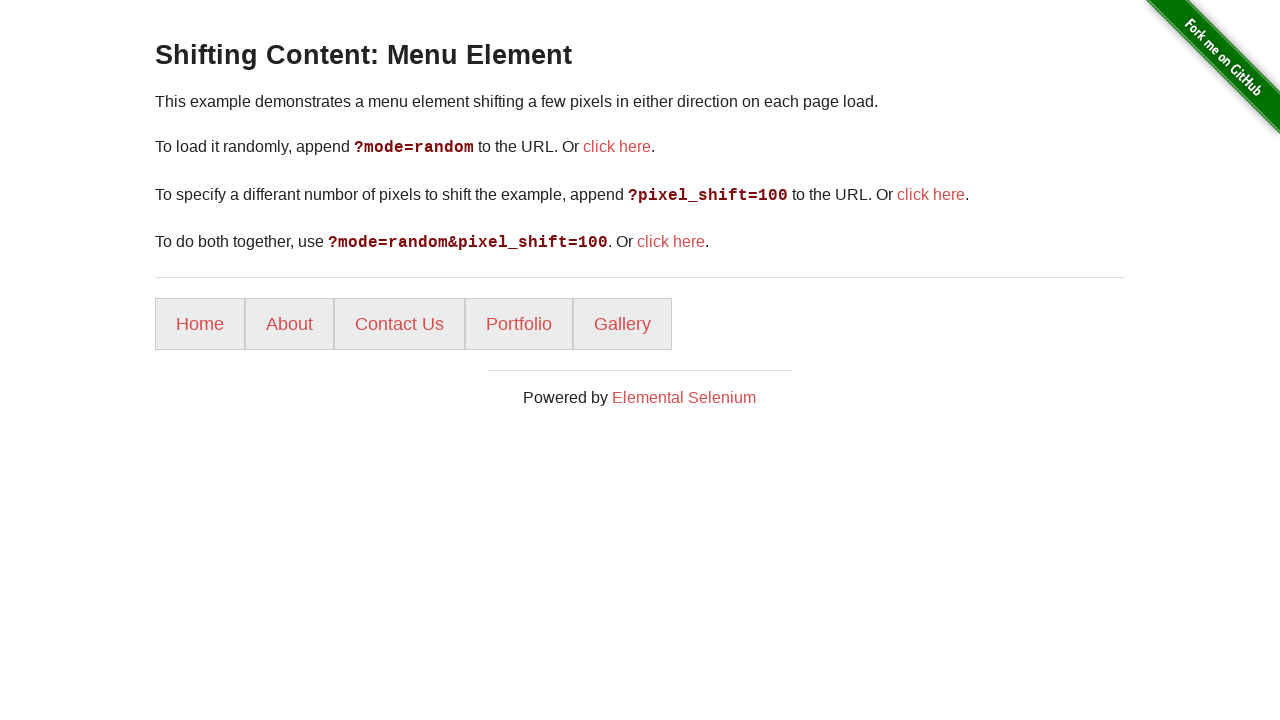

Located home link element
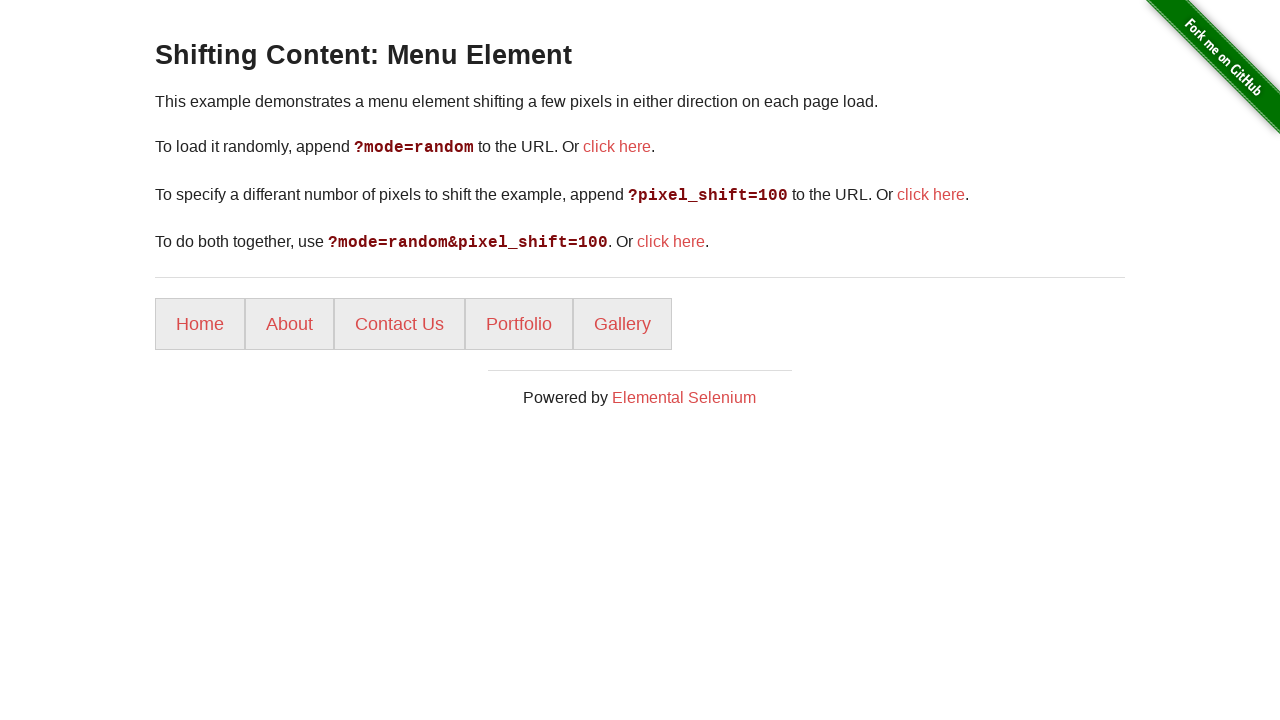

Hovered over home link to check hover effects at (200, 324) on xpath=//a[@href='/']
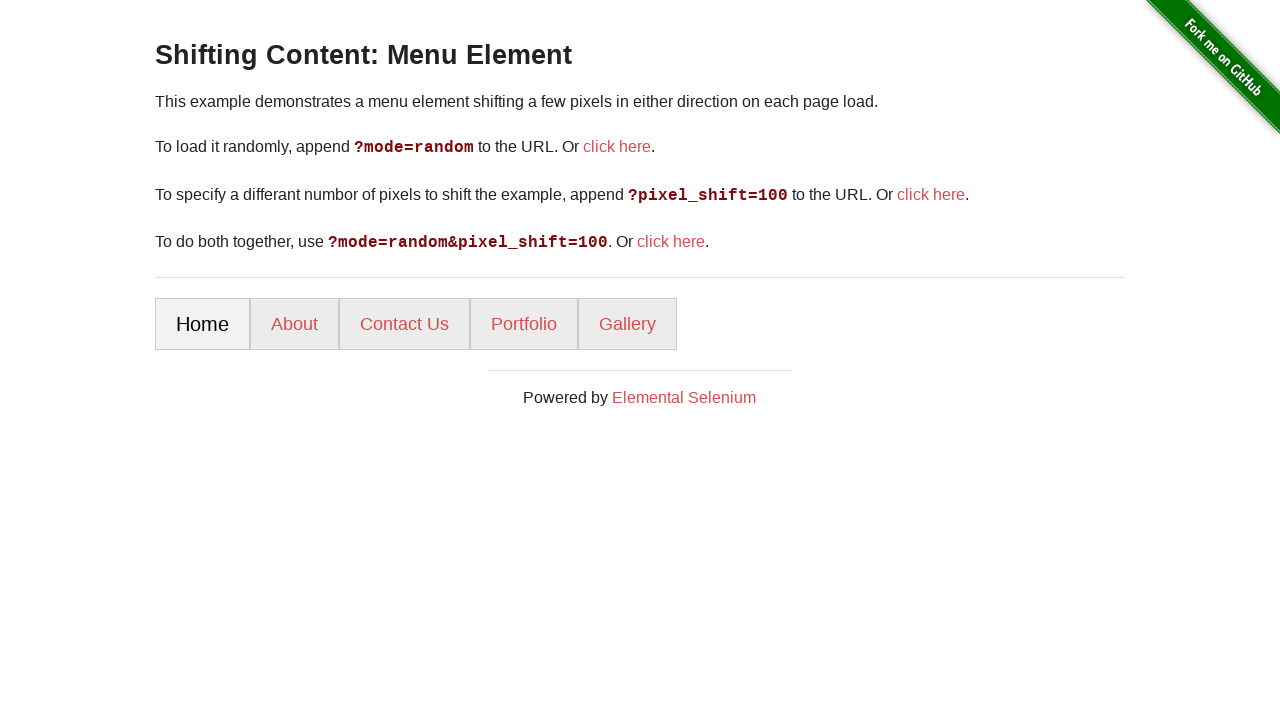

Navigated to image shifting content page
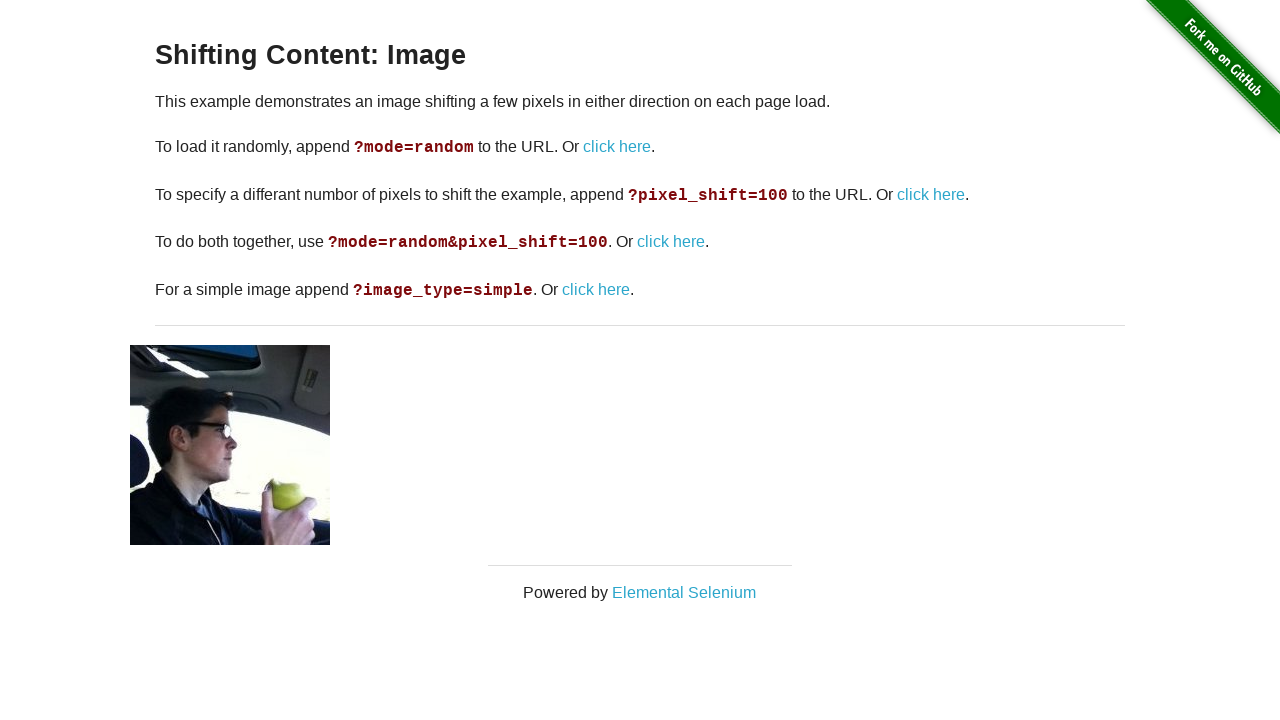

Clicked link to shift image by 100 pixels at (931, 194) on xpath=//a[@href='/shifting_content/image?pixel_shift=100']
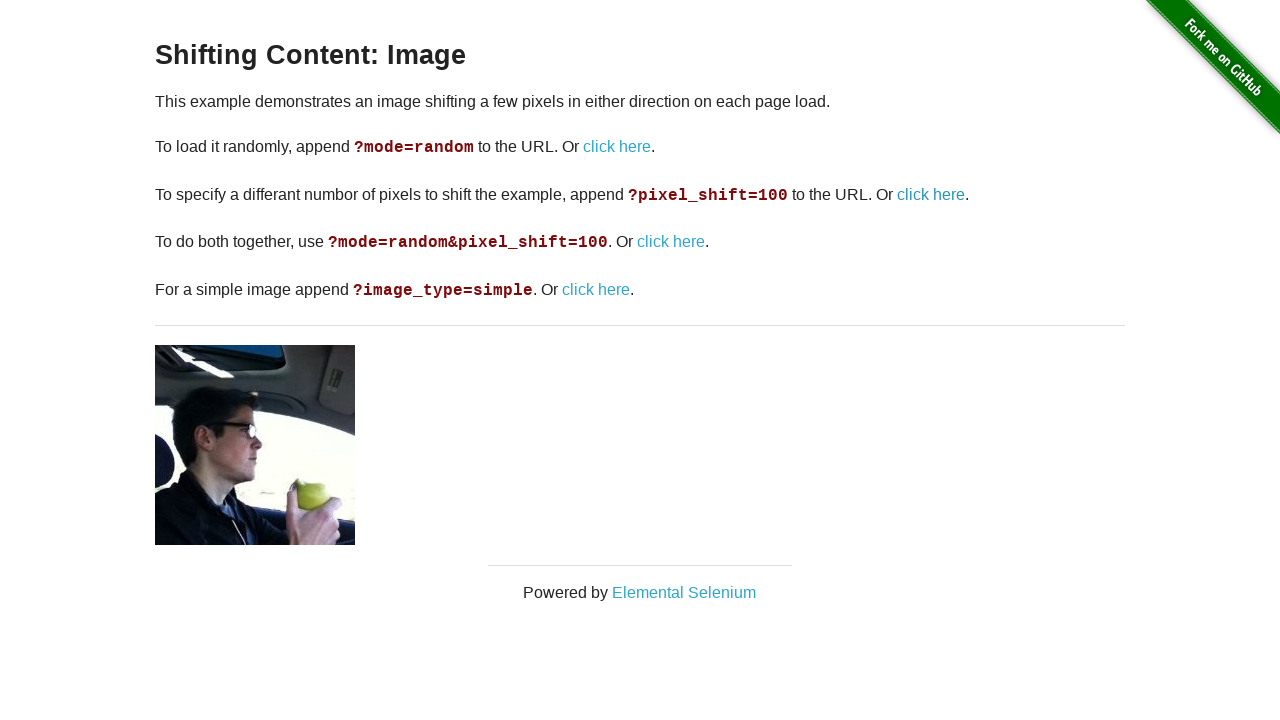

Verified image is present after pixel shift
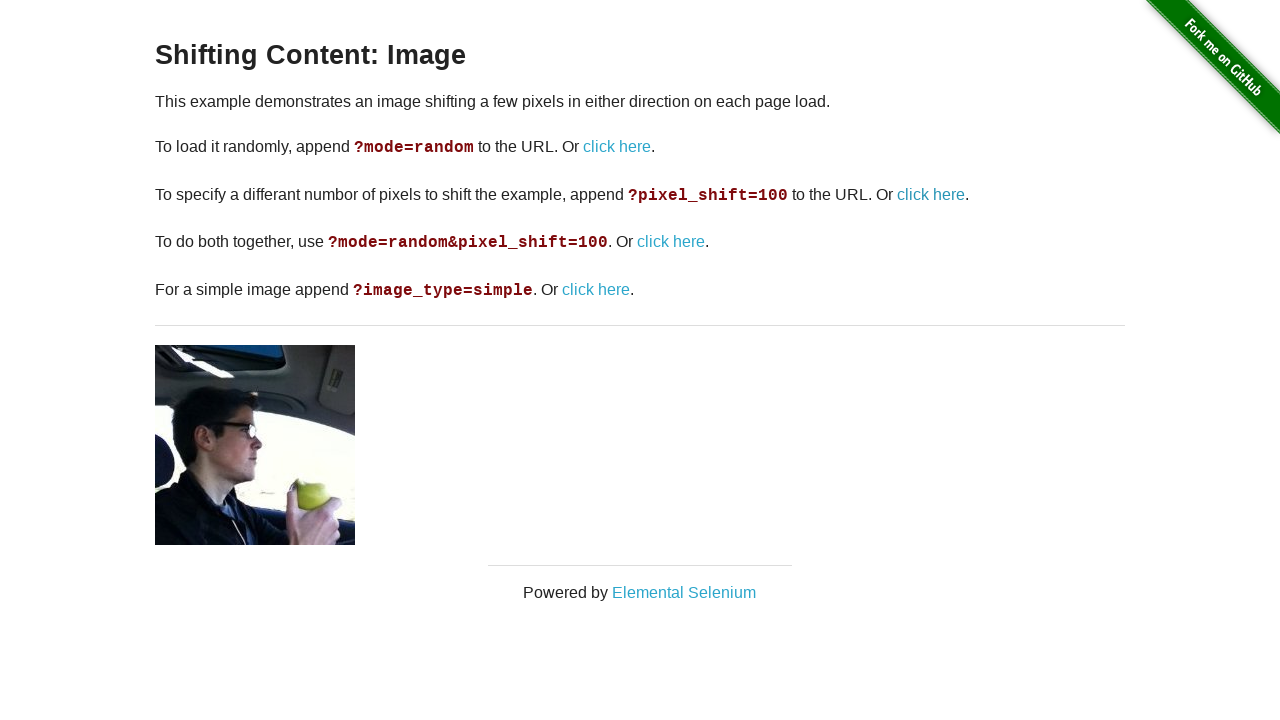

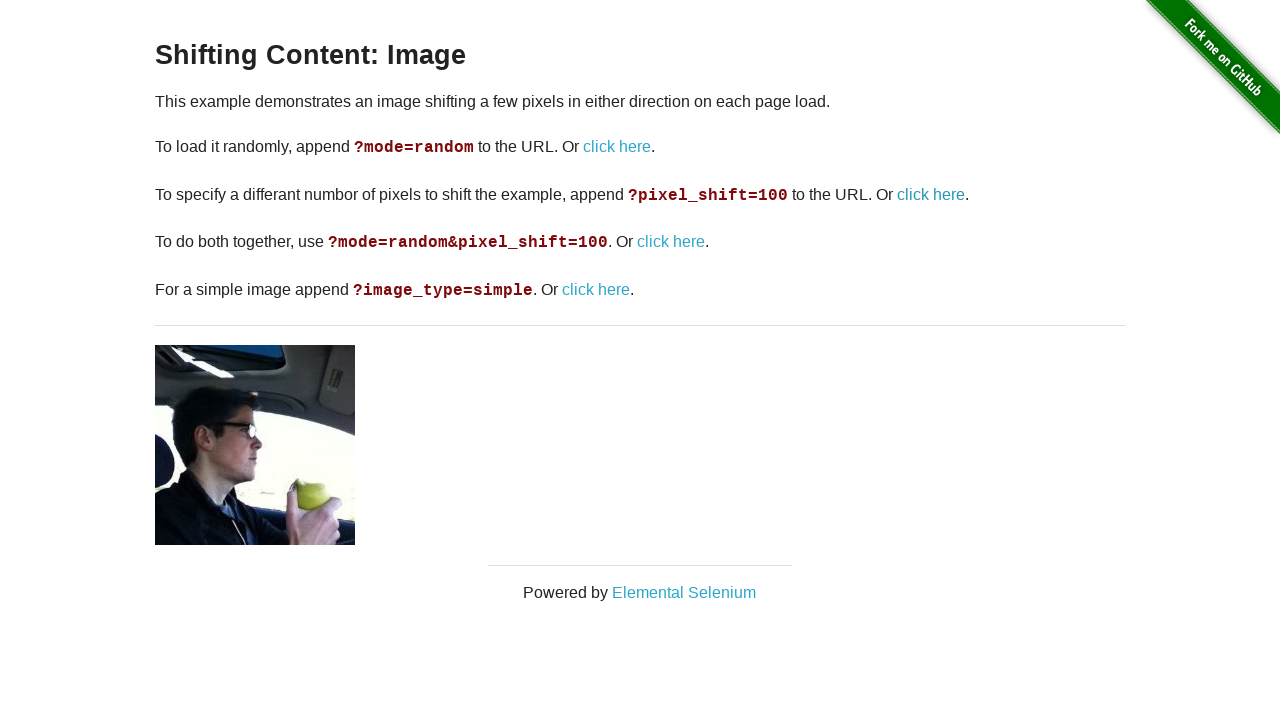